Tests flight booking flow on BlazeDemo by selecting departure/arrival cities, choosing a flight, and completing the purchase form with passenger details

Starting URL: https://blazedemo.com/

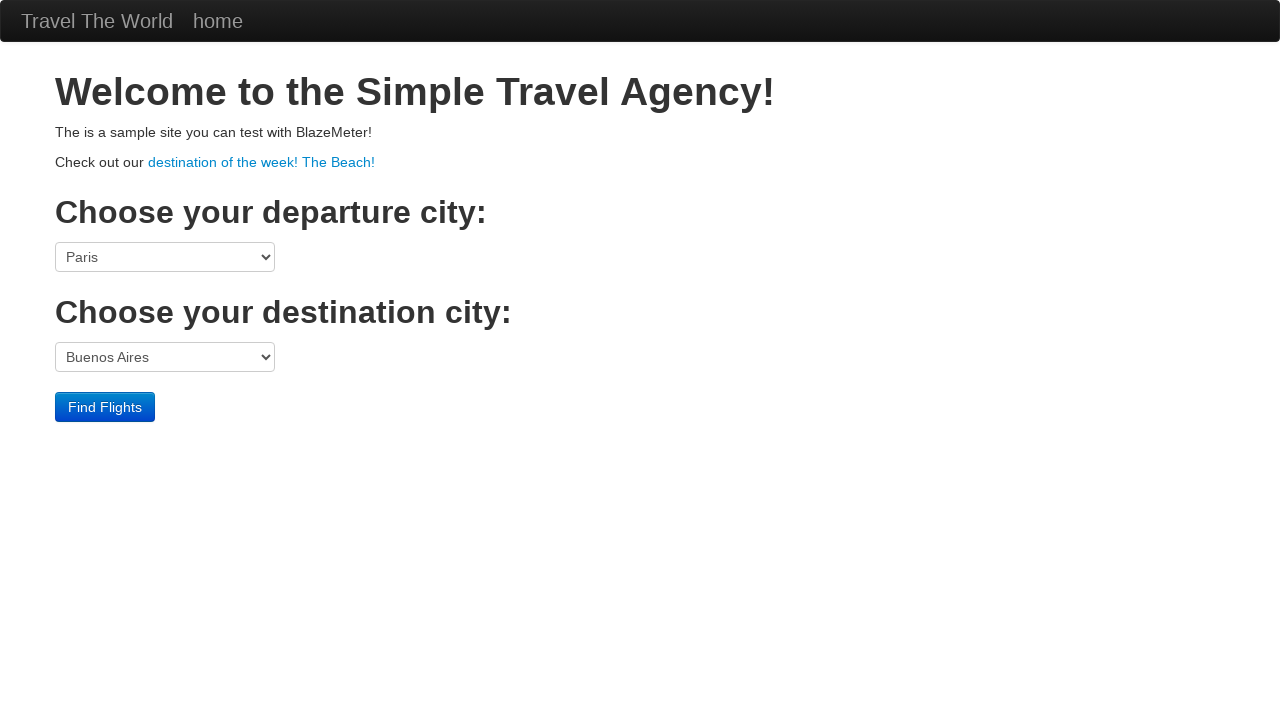

Selected Paris as departure city on select[name='fromPort']
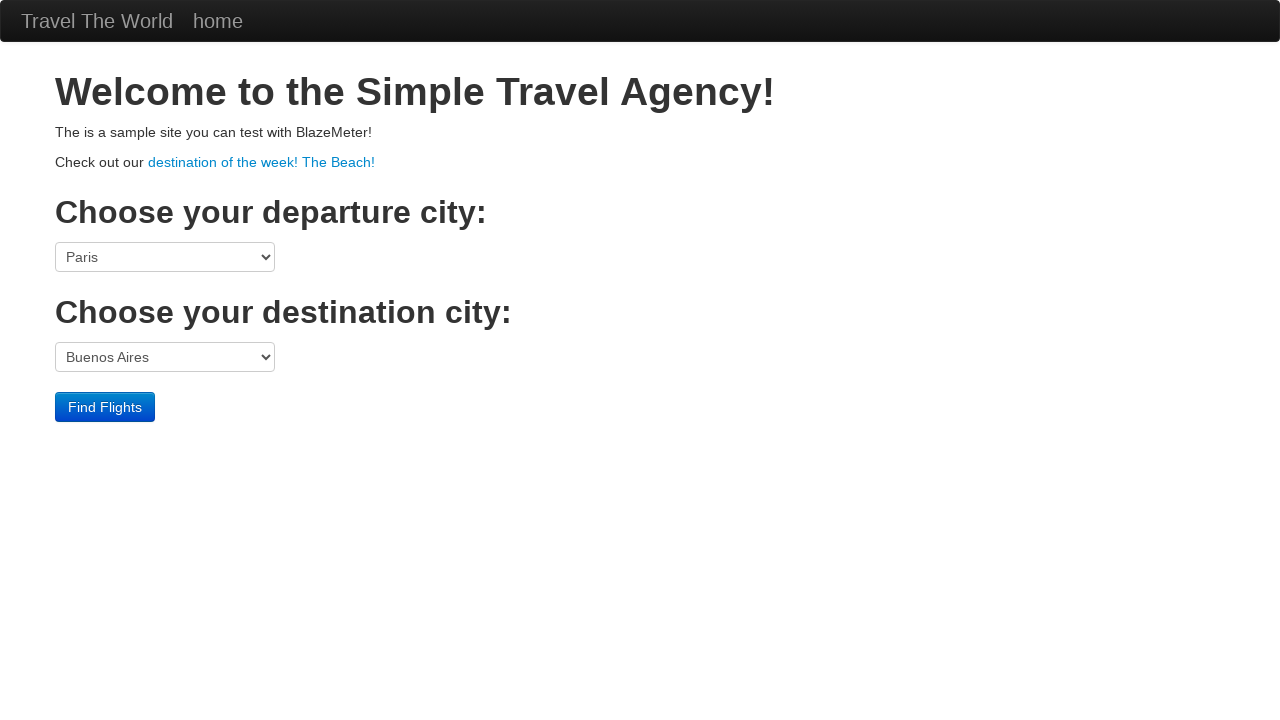

Selected Rome as destination city on select[name='toPort']
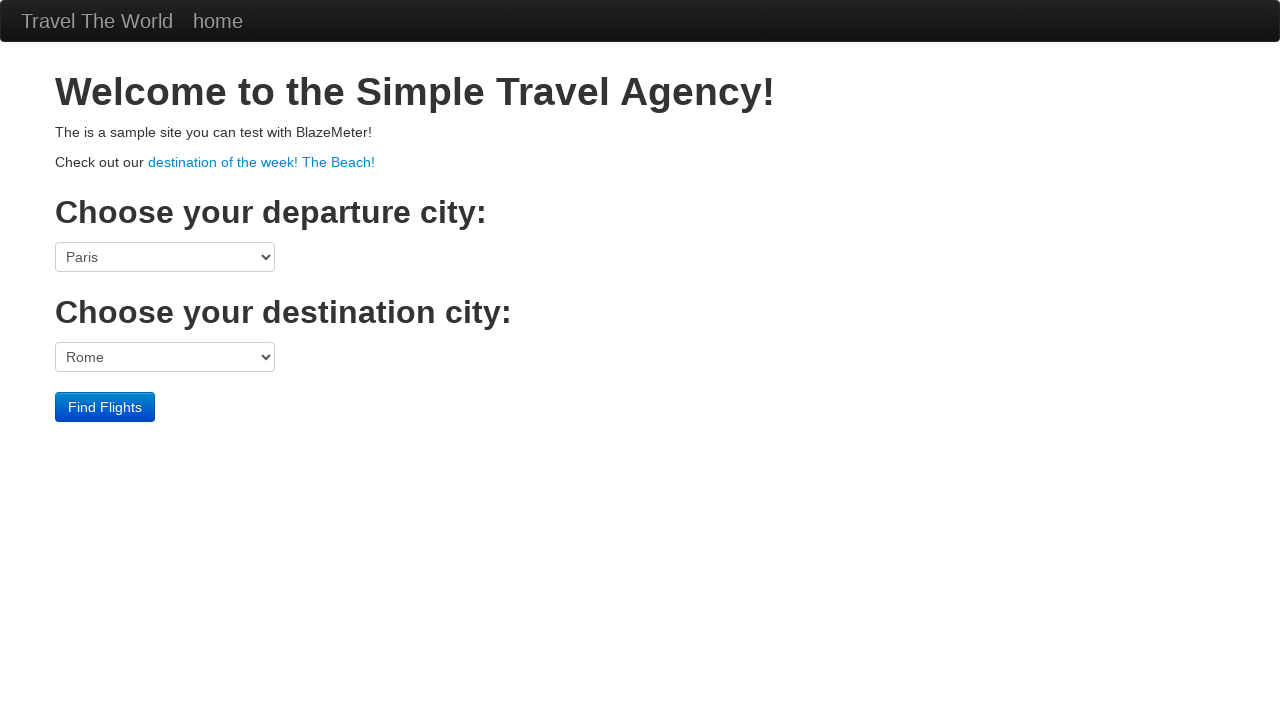

Clicked Find Flights button at (105, 407) on .btn-primary
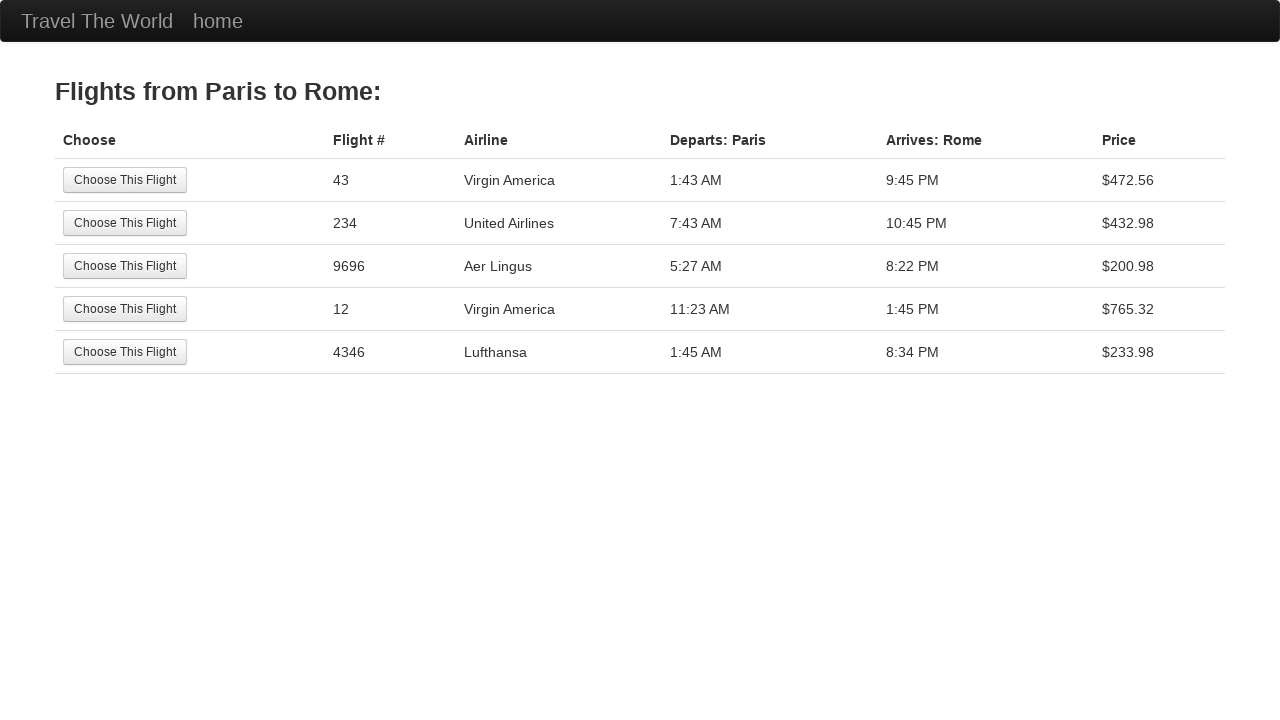

Flight results loaded
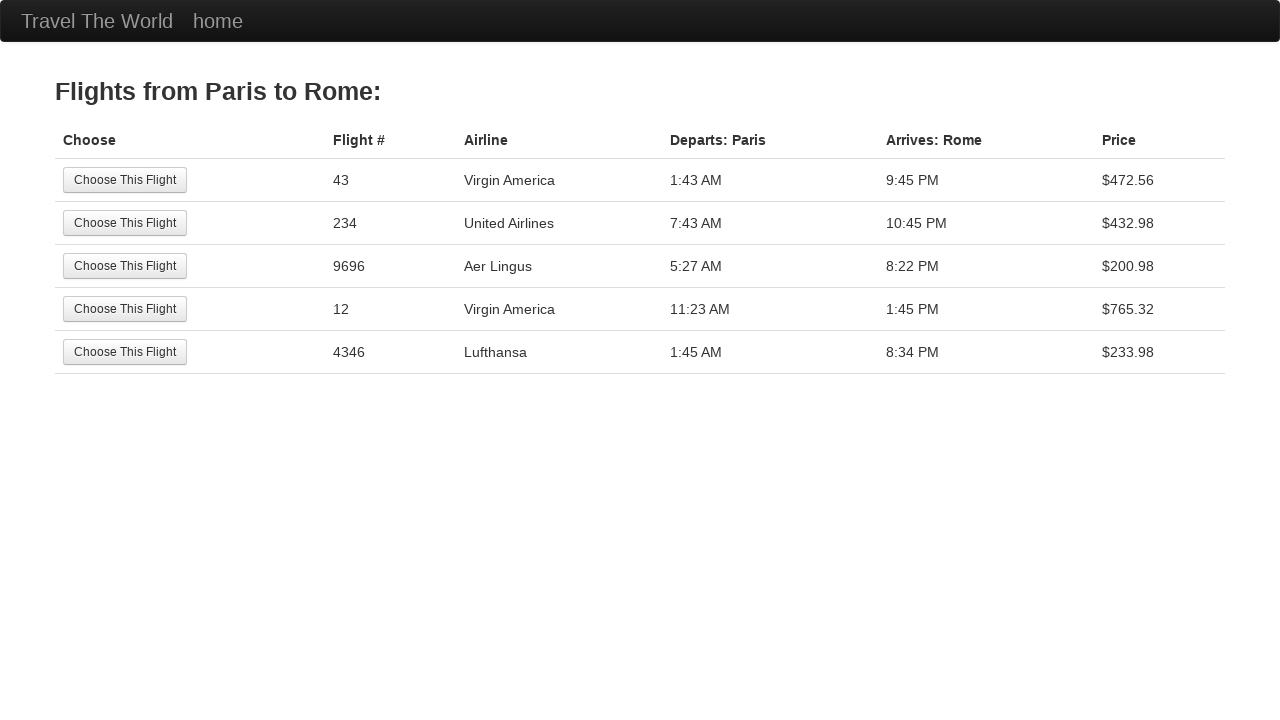

Selected first available flight at (125, 180) on tr:nth-child(1) .btn
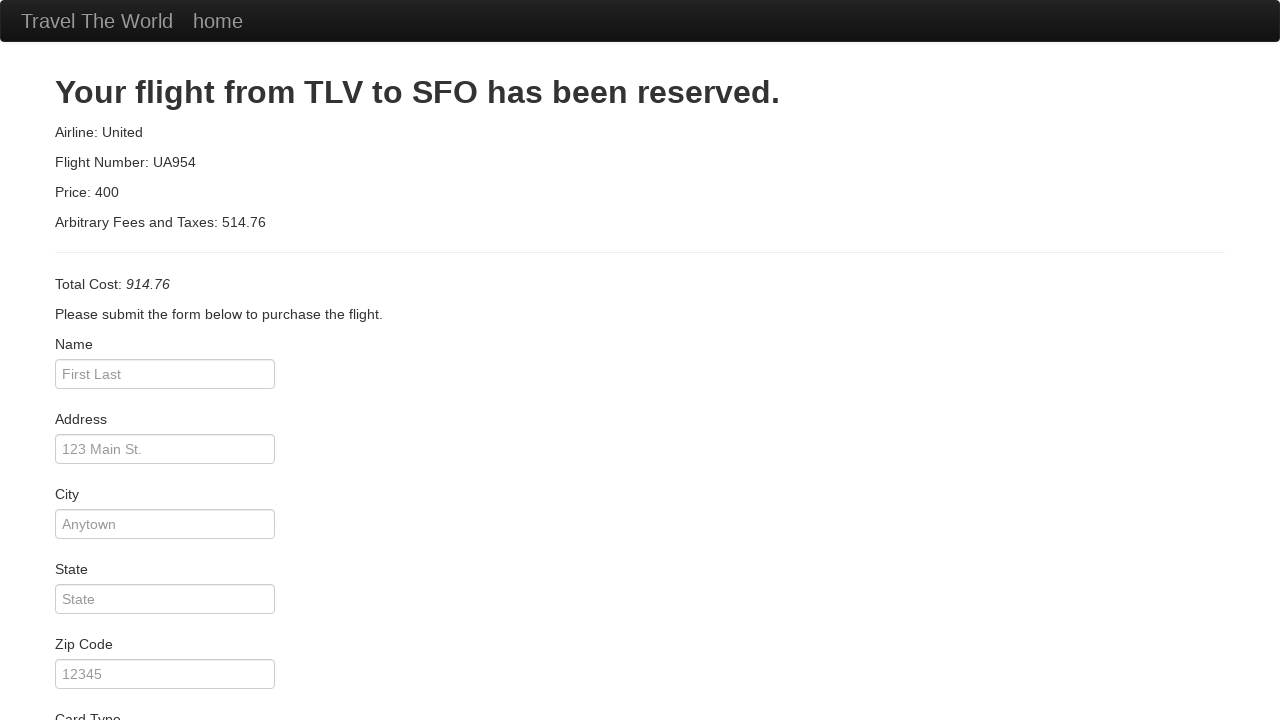

Clicked passenger name field at (165, 374) on #inputName
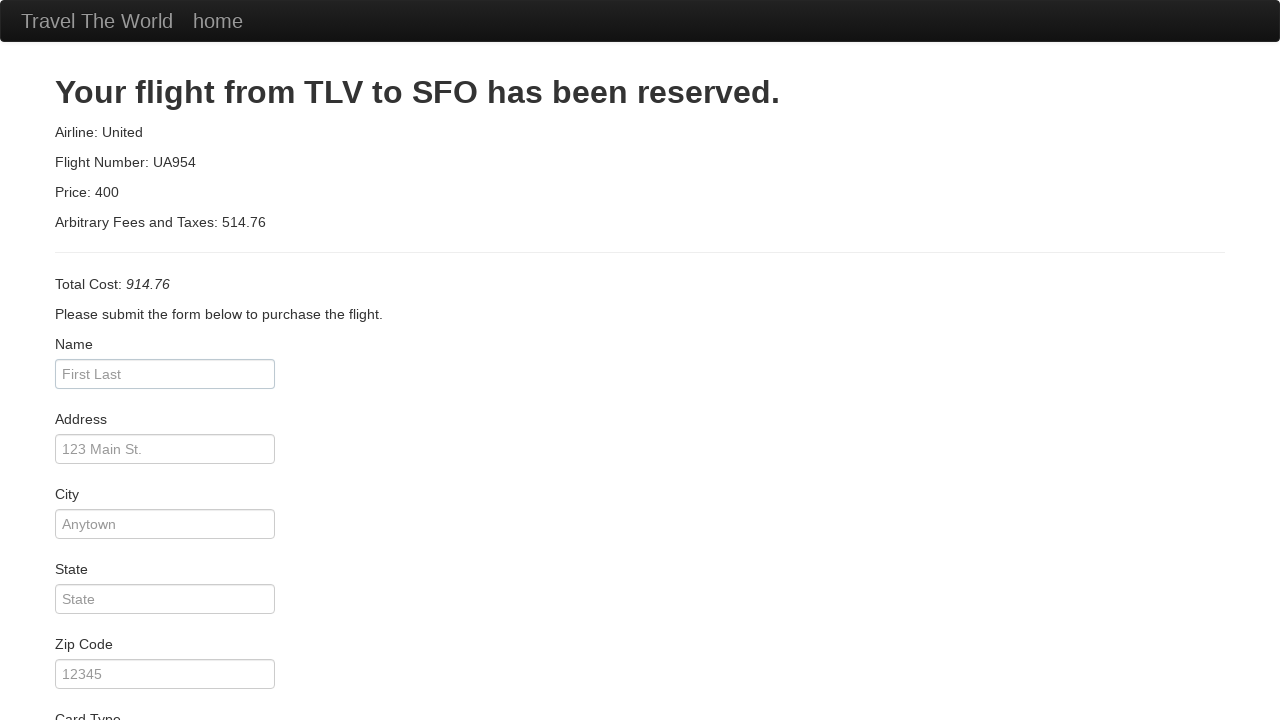

Entered passenger name 'John Smith' on #inputName
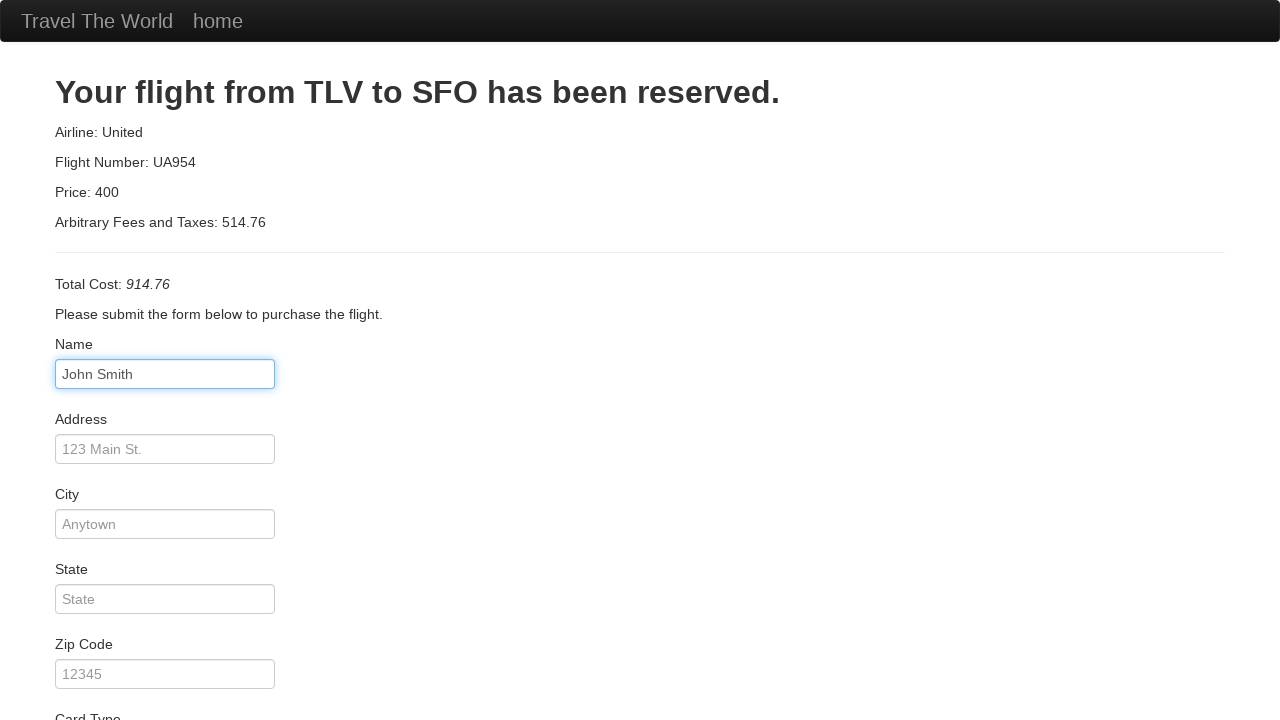

Clicked address field at (165, 449) on #address
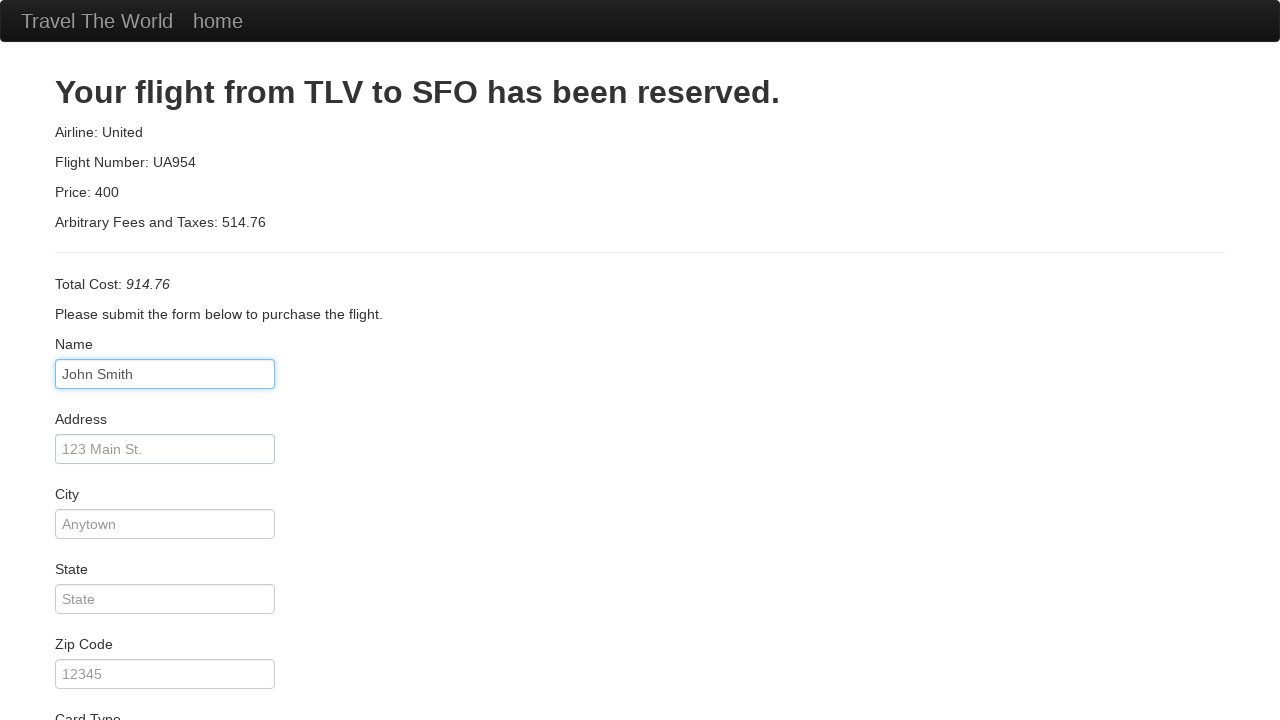

Entered address '123 Main Street' on #address
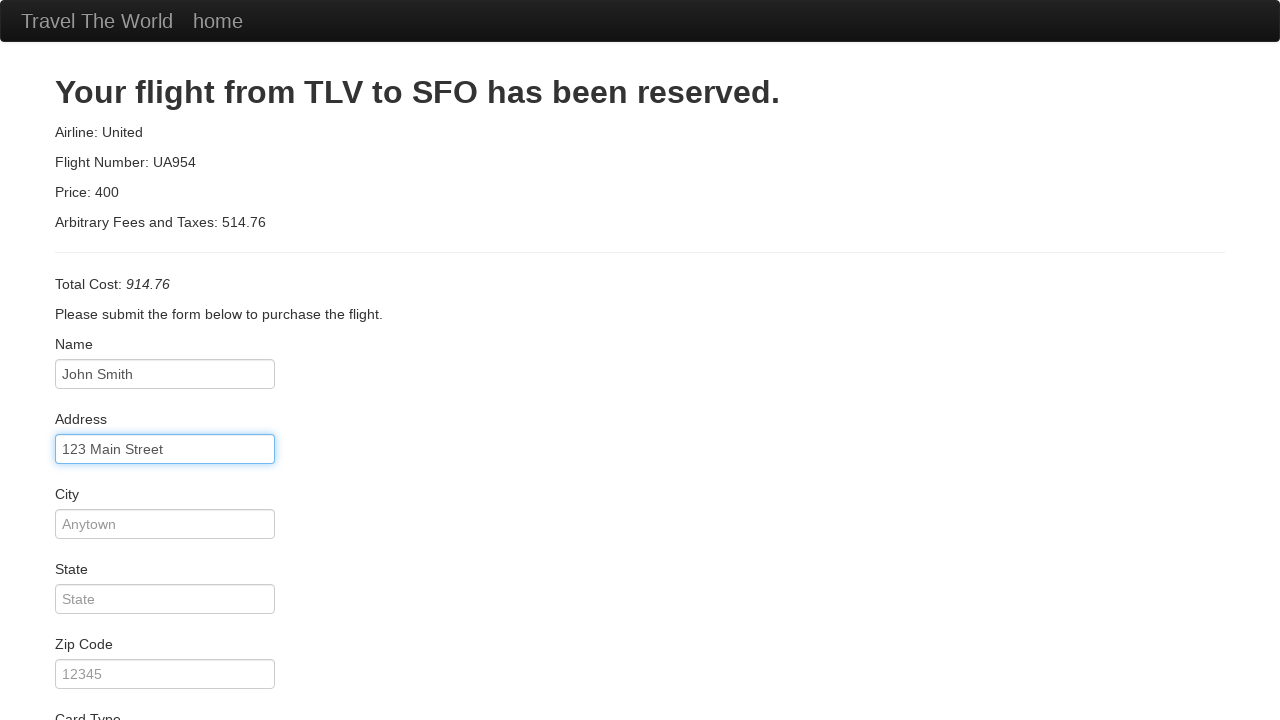

Clicked city field at (165, 524) on #city
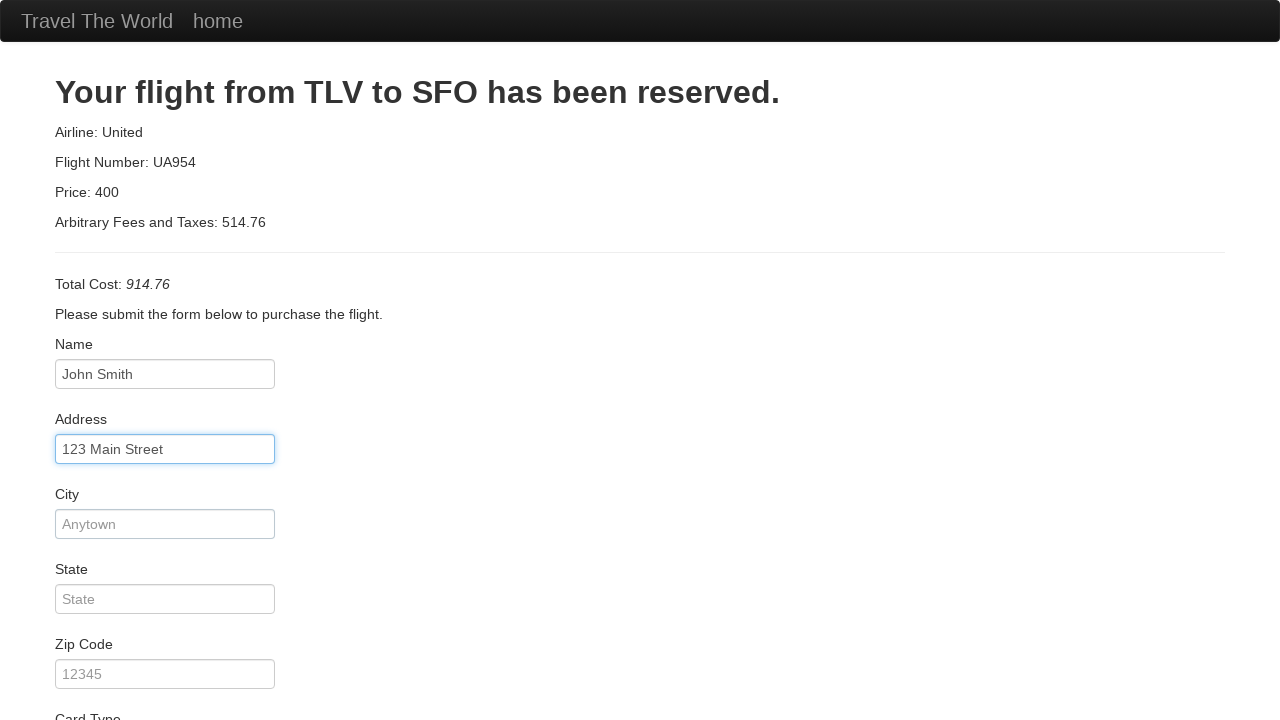

Entered city 'Boston' on #city
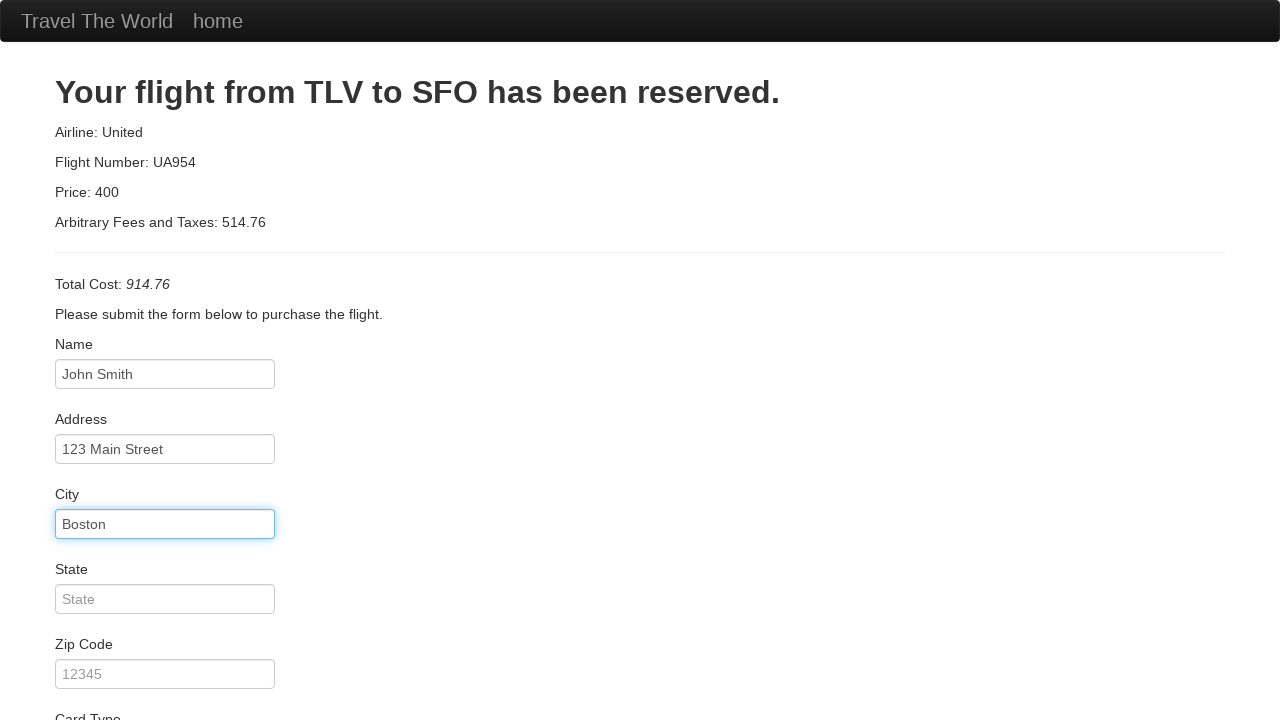

Clicked state field at (165, 599) on #state
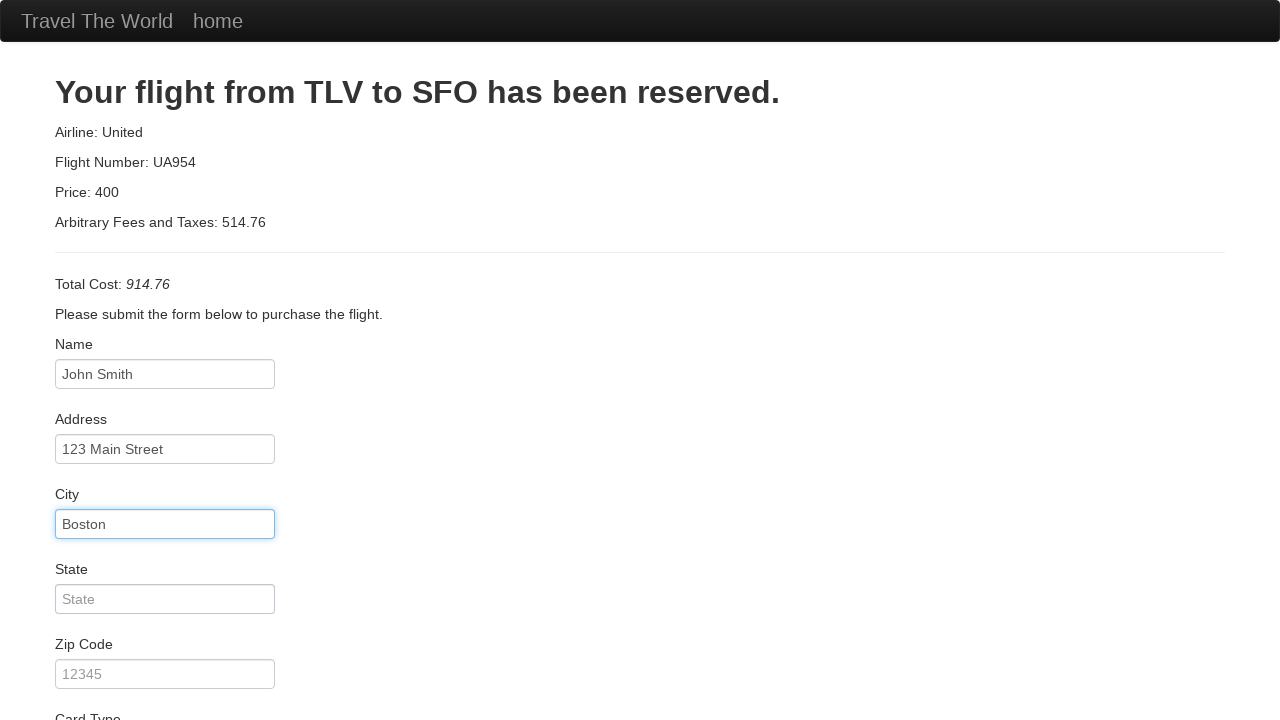

Entered state 'Massachusetts' on #state
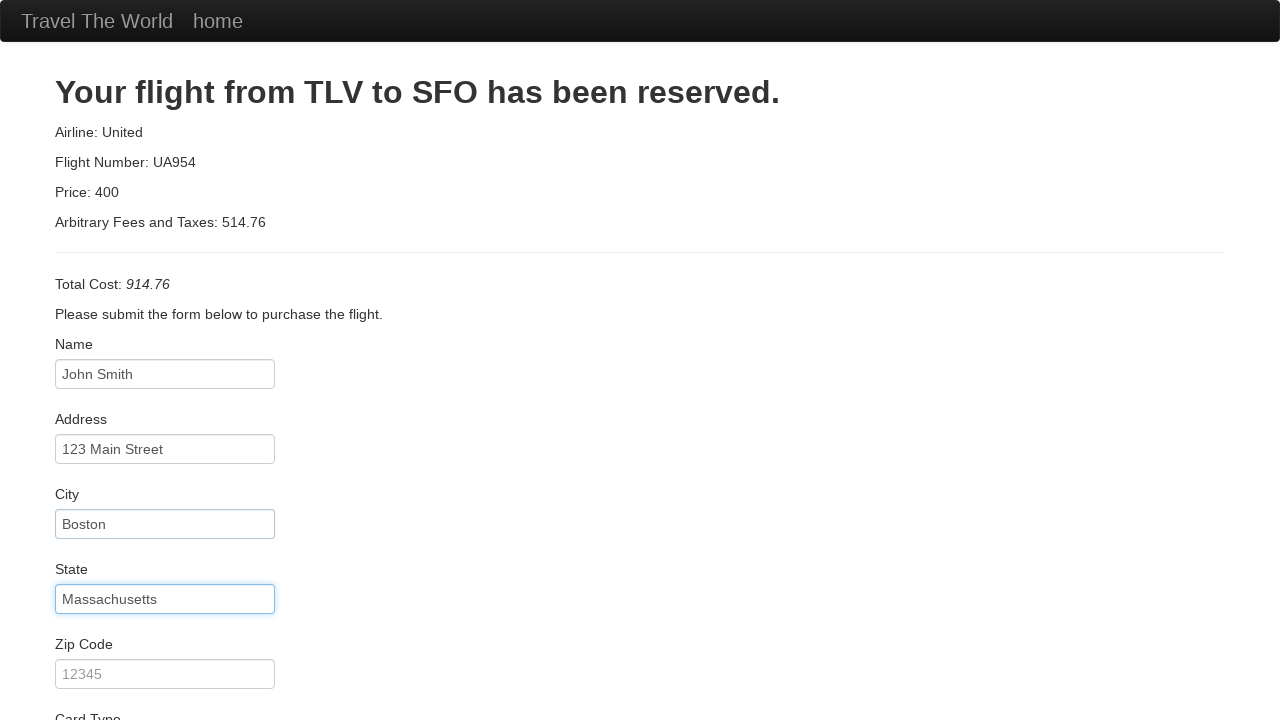

Clicked zip code field at (165, 674) on #zipCode
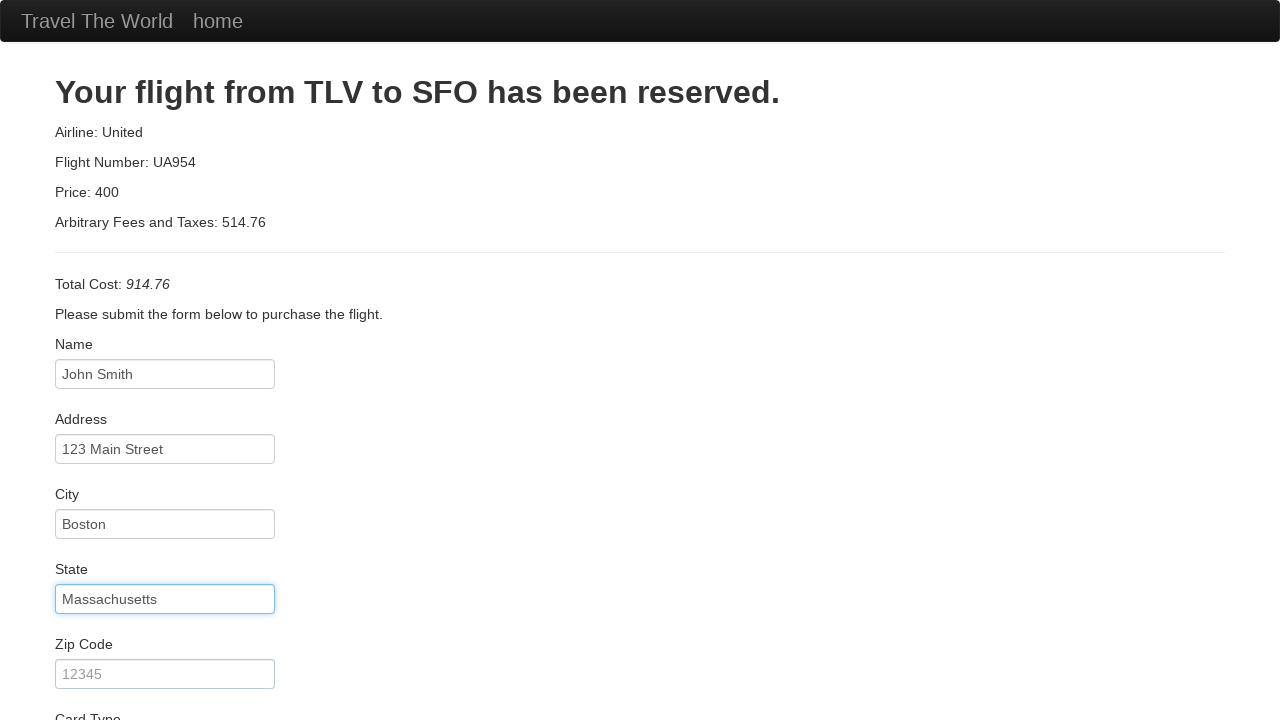

Entered zip code '02134' on #zipCode
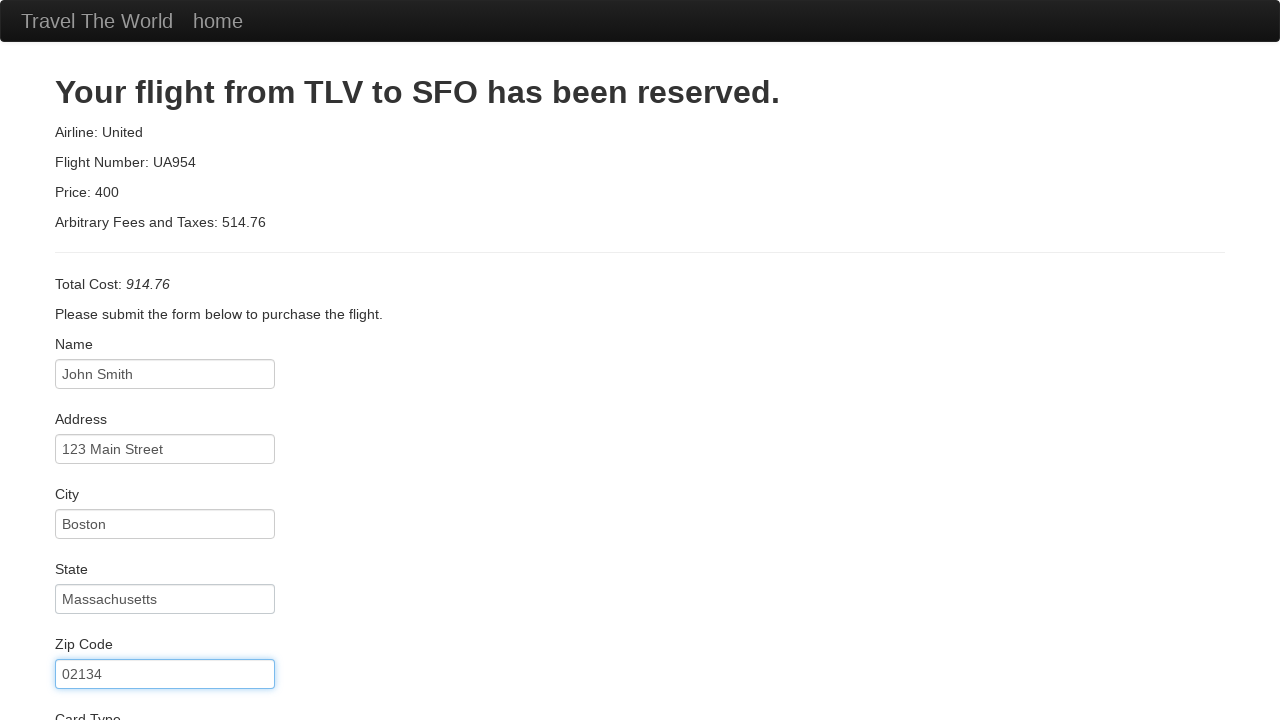

Clicked credit card number field at (165, 380) on #creditCardNumber
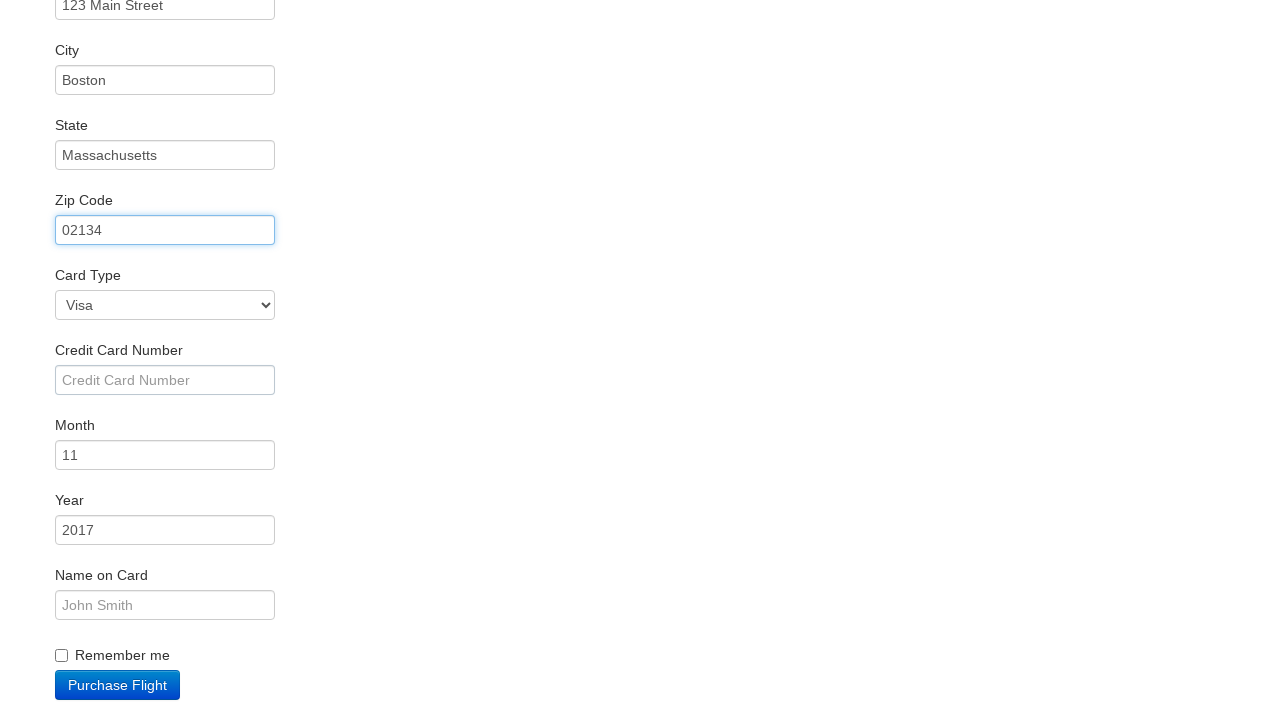

Entered credit card number on #creditCardNumber
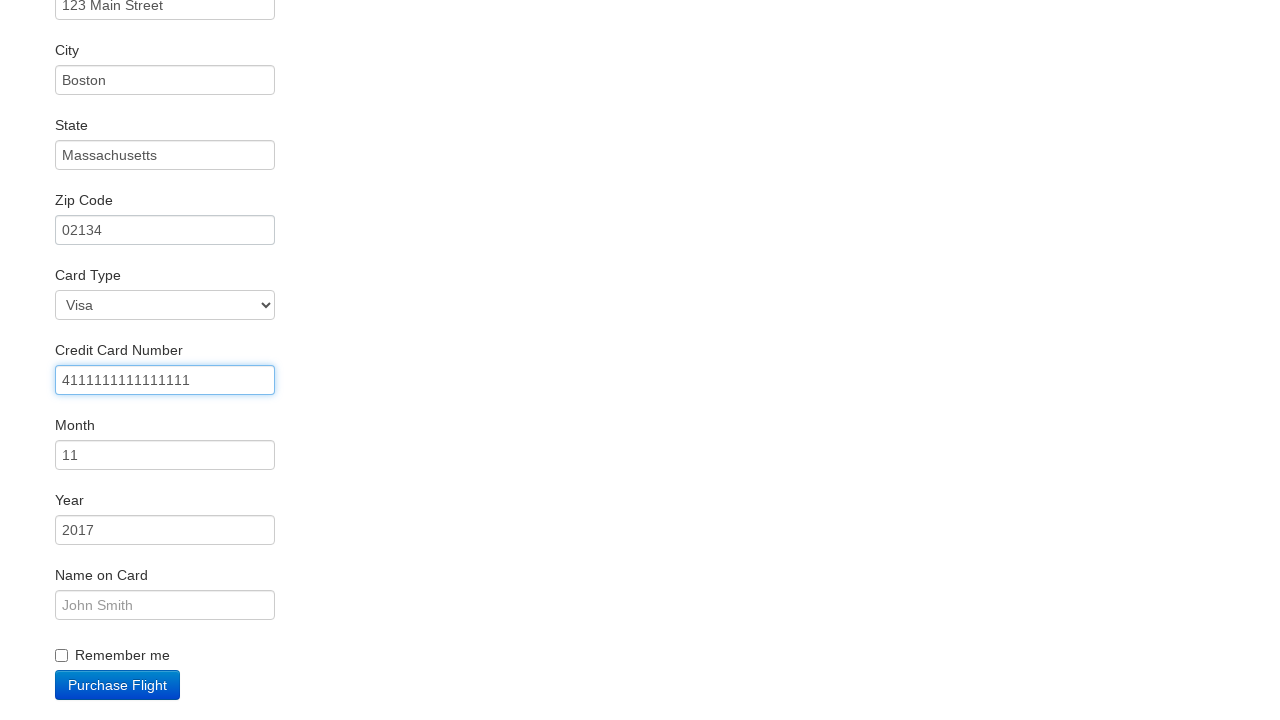

Clicked name on card field at (165, 605) on #nameOnCard
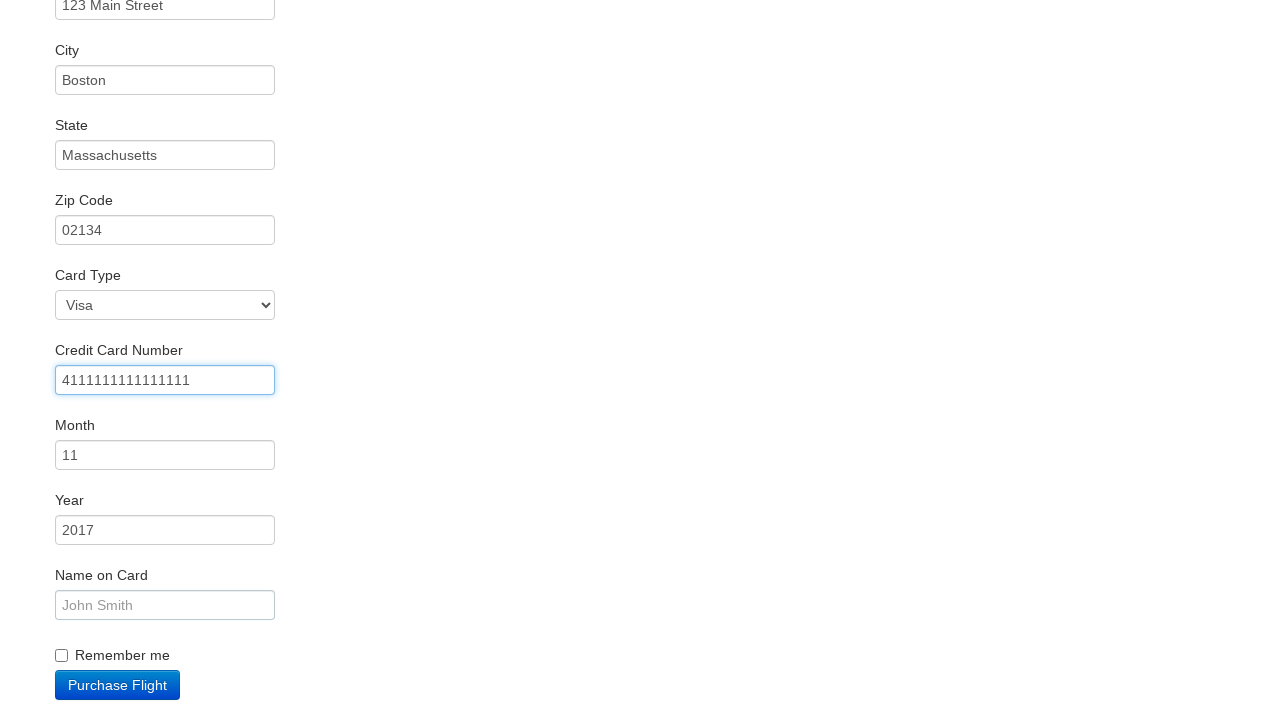

Entered name on card 'JOHN SMITH' on #nameOnCard
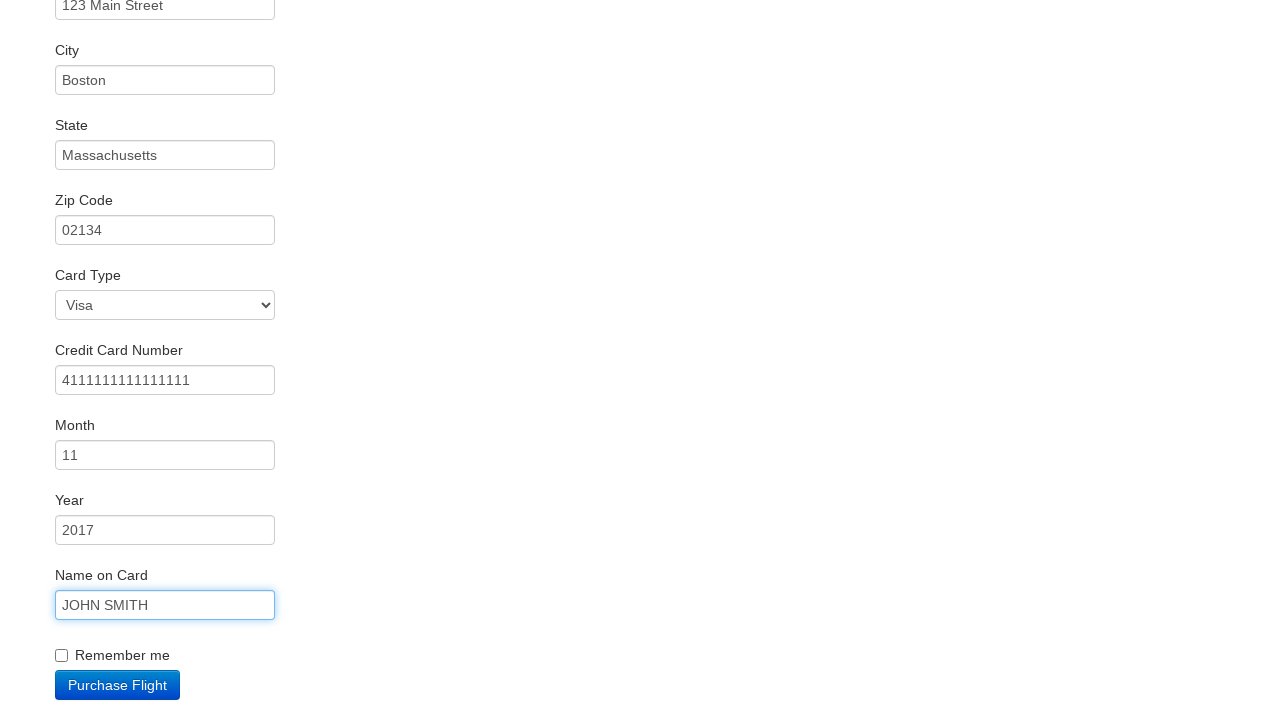

Checked 'Remember me' checkbox at (62, 656) on #rememberMe
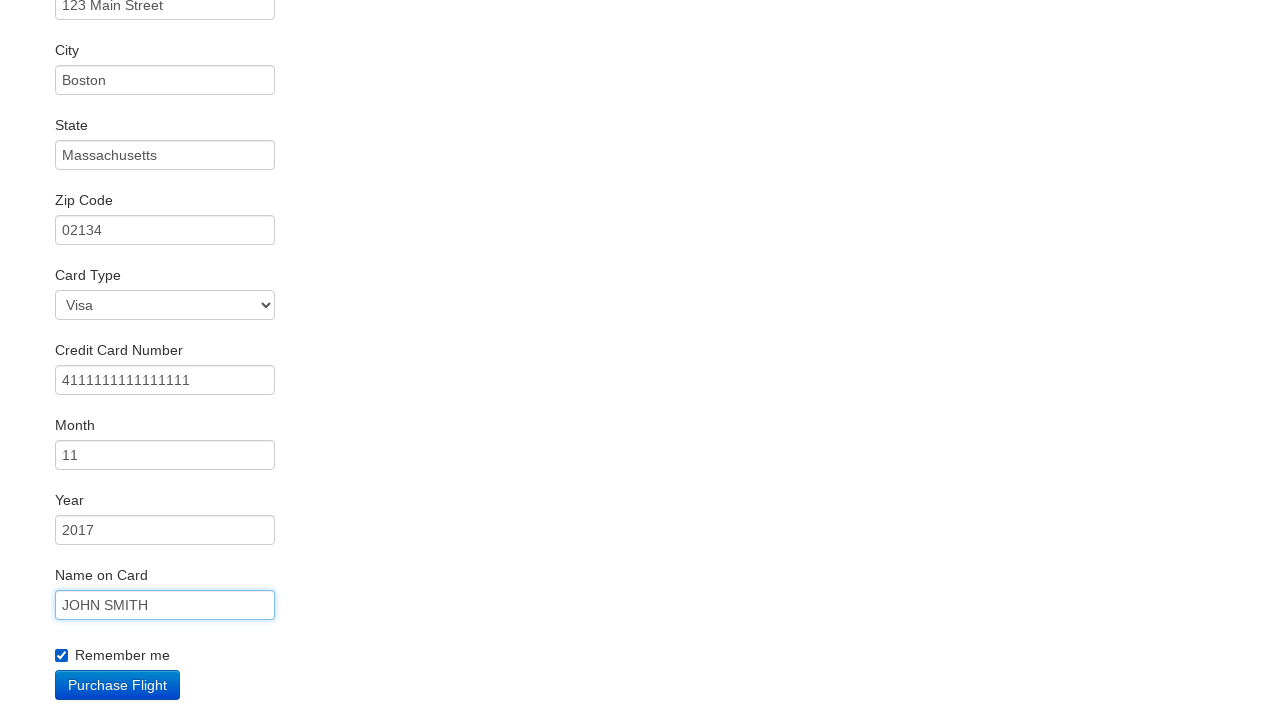

Clicked Purchase button to complete flight booking at (118, 685) on .btn-primary
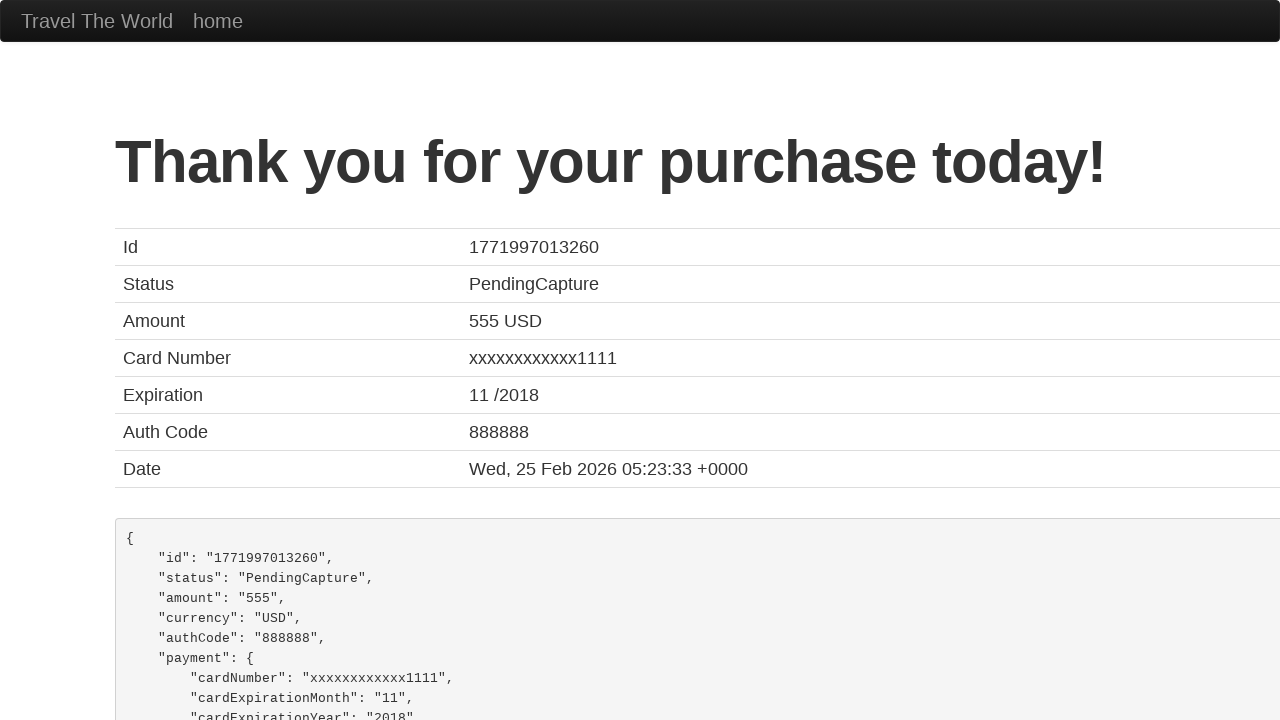

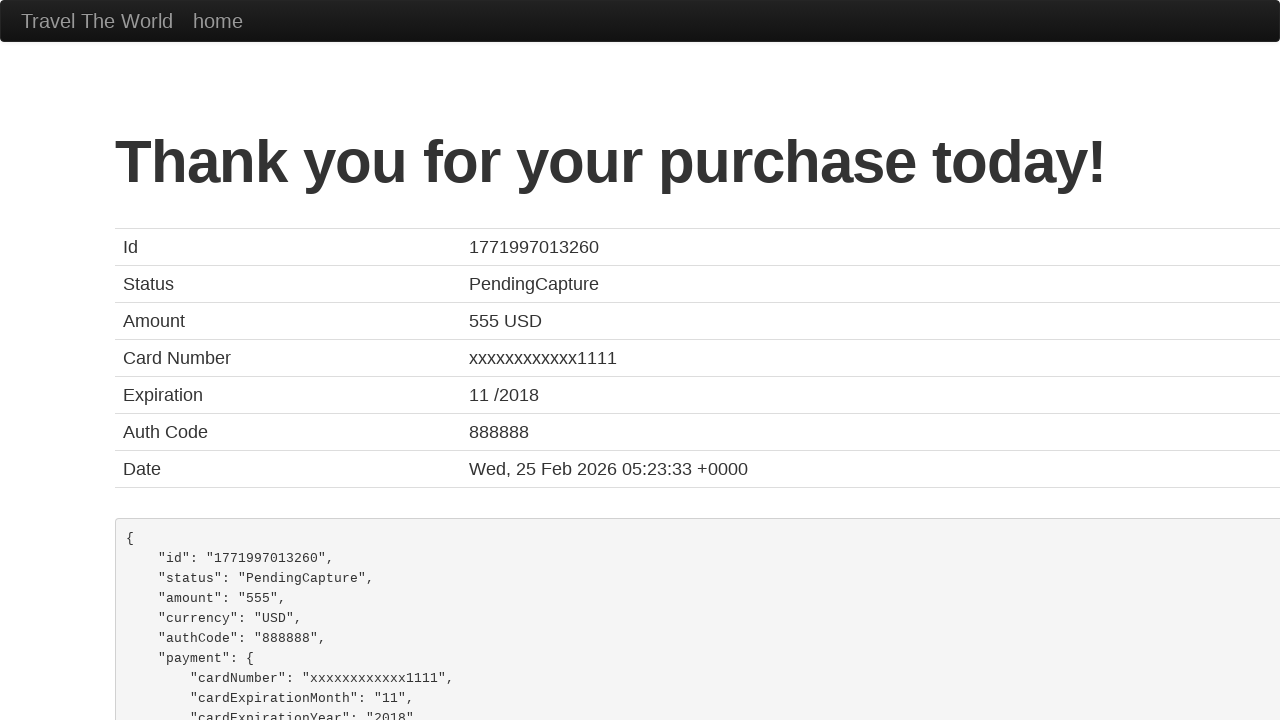